Tests alert popup handling by triggering an alert, accepting it, and then clicking on the Browser Windows navigation element

Starting URL: https://demoqa.com/alerts

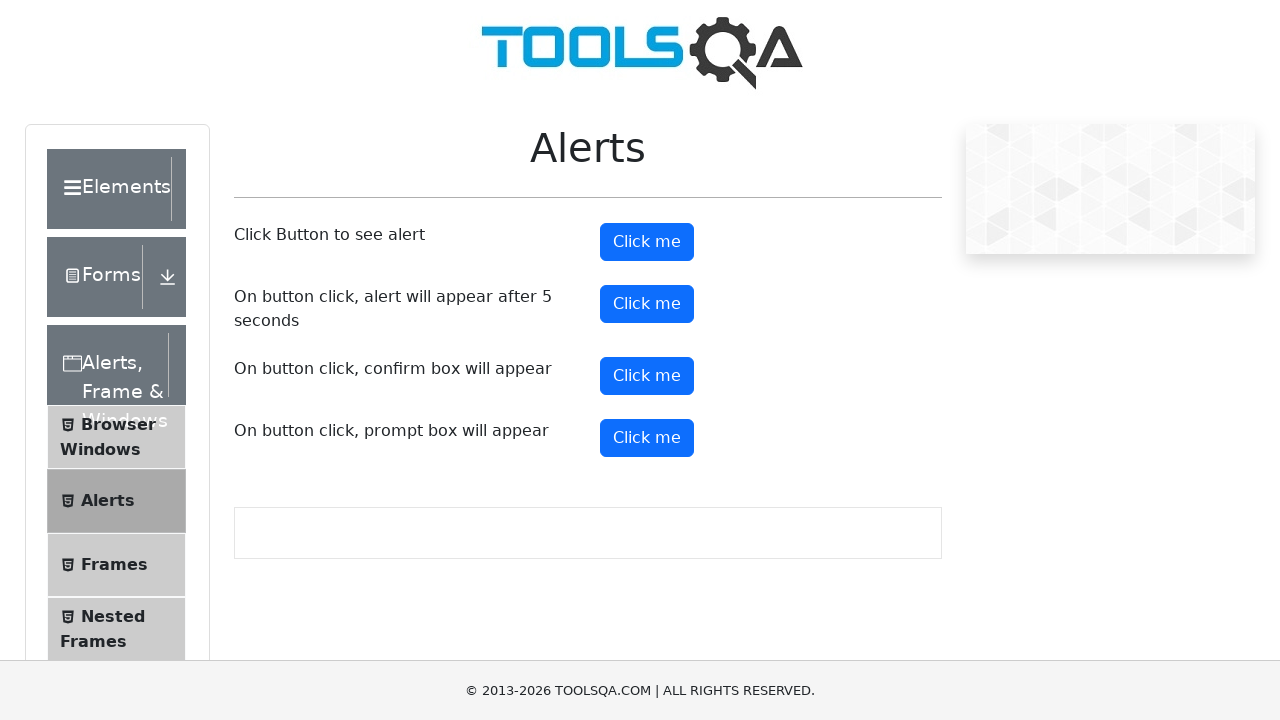

Clicked alert button to trigger alert popup at (647, 242) on button#alertButton
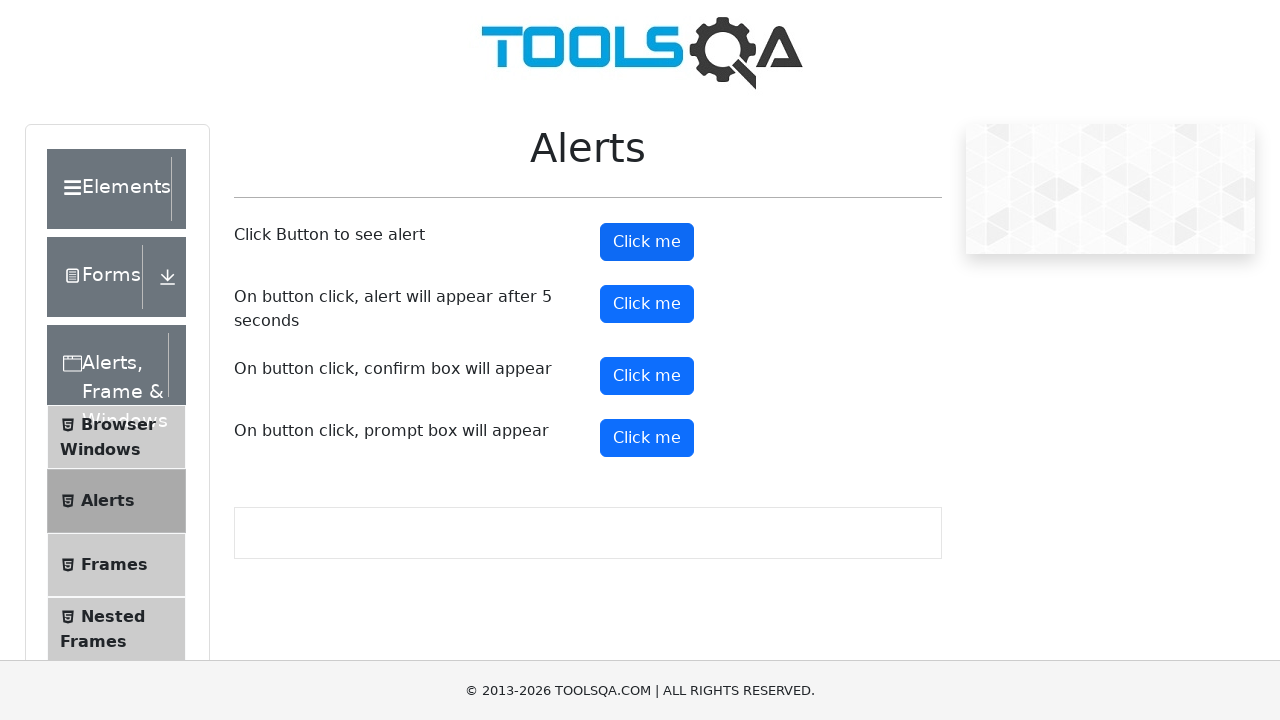

Set up dialog handler to accept alert
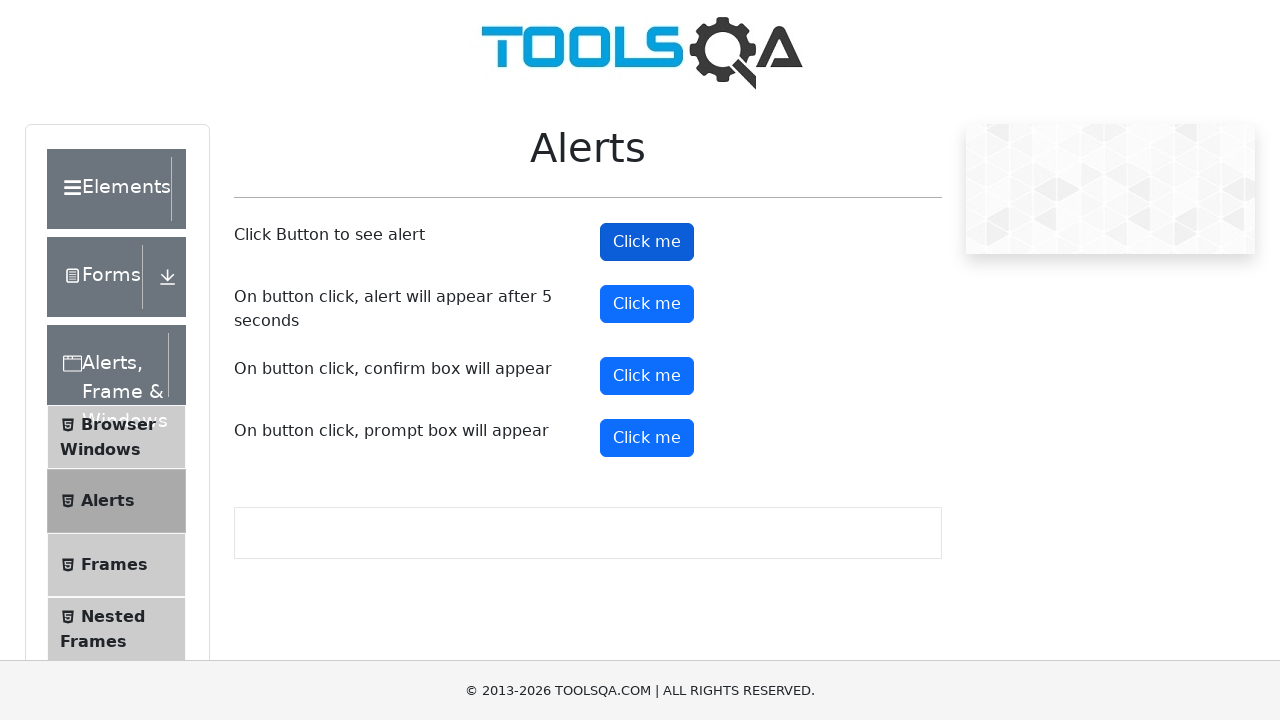

Clicked on Browser Windows navigation element at (118, 424) on xpath=//span[contains(text(),'Browser Windows')]
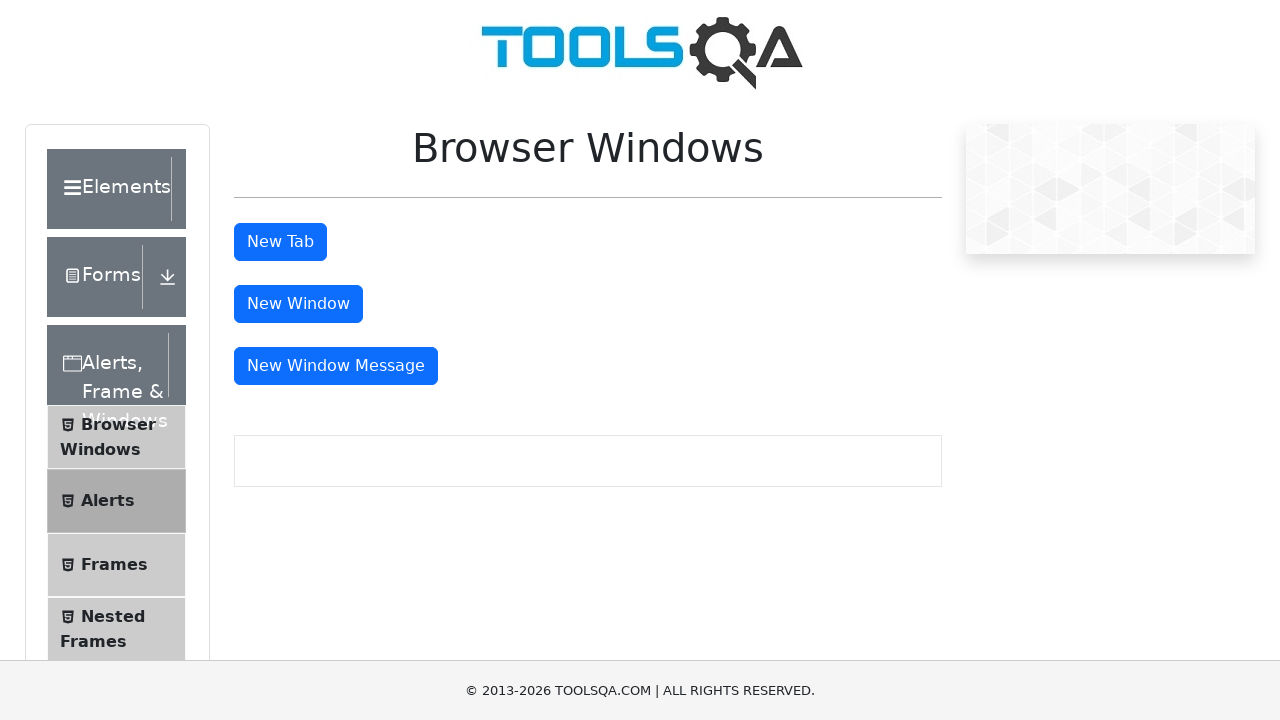

Verified Browser Windows element is enabled: True
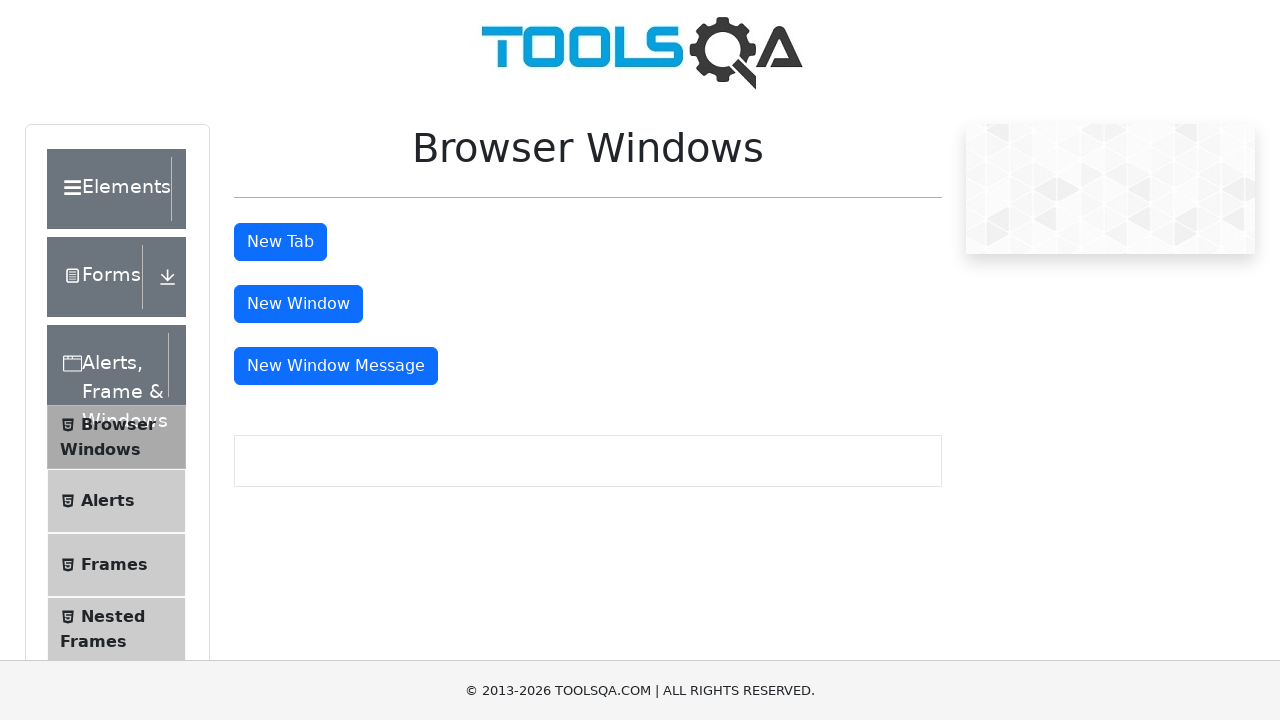

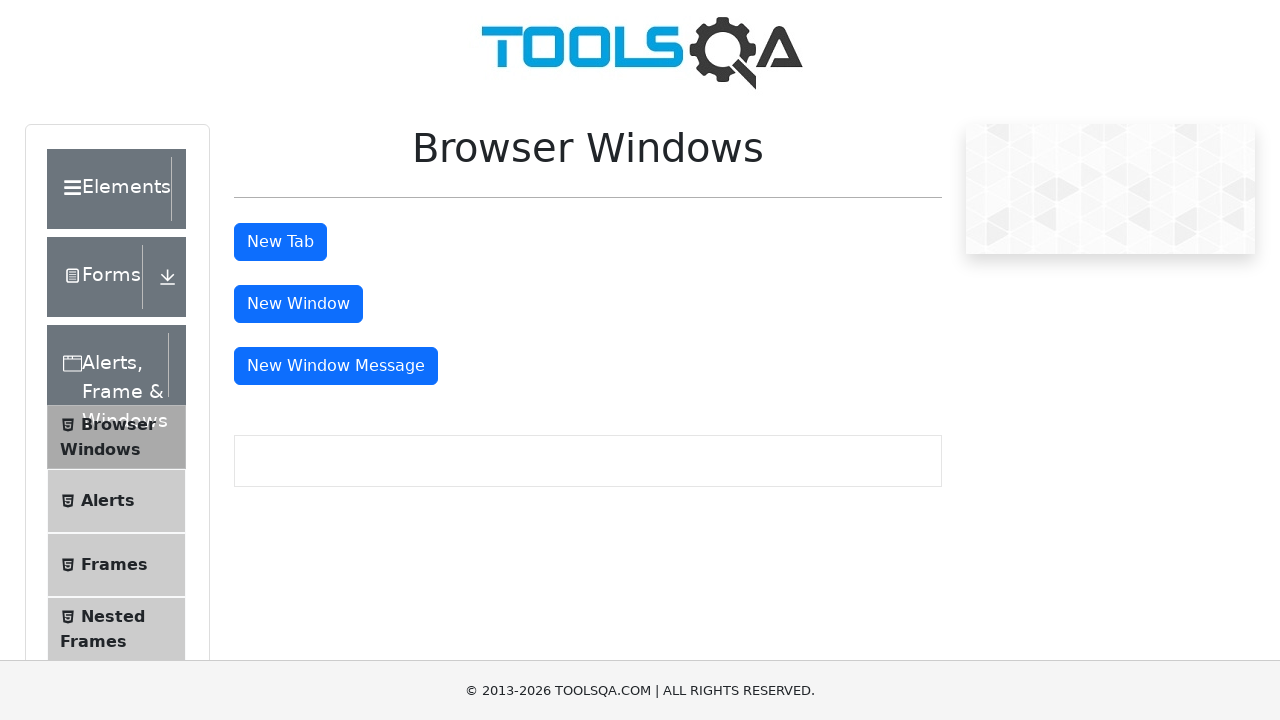